Navigates to the Travian international game server page and waits for it to load

Starting URL: https://ts1.x1.international.travian.com/

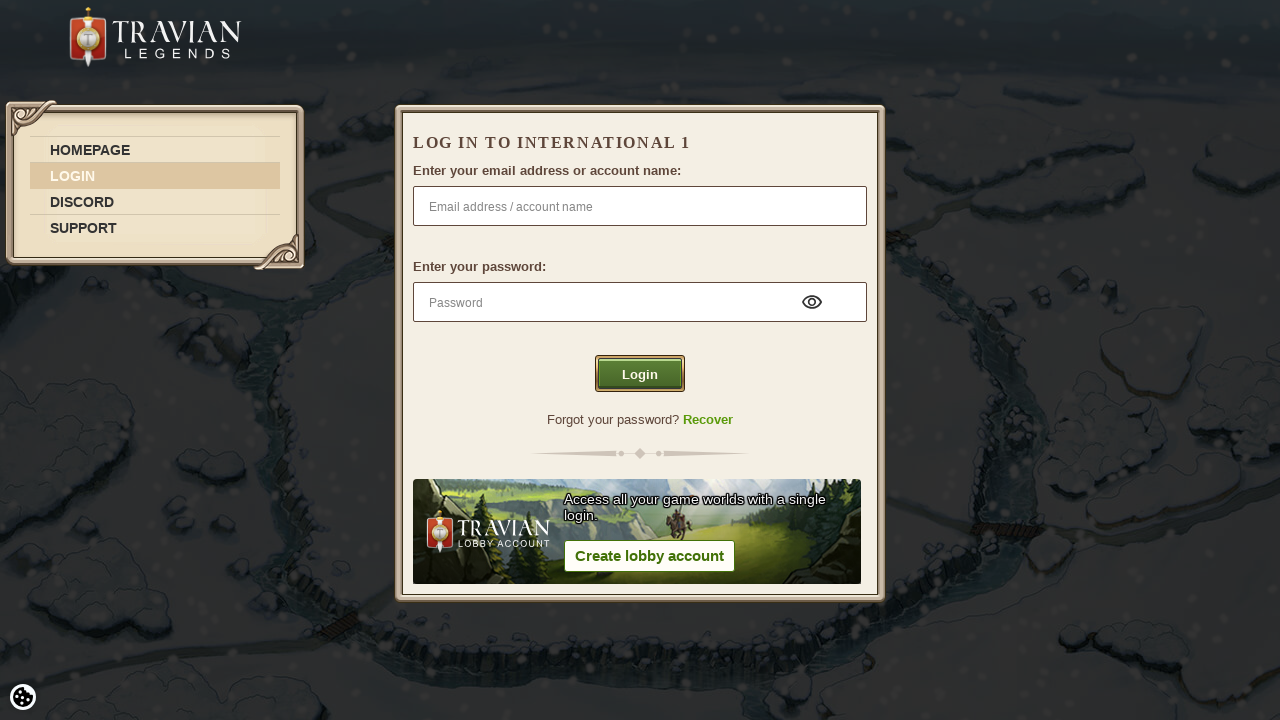

Navigated to Travian international game server page
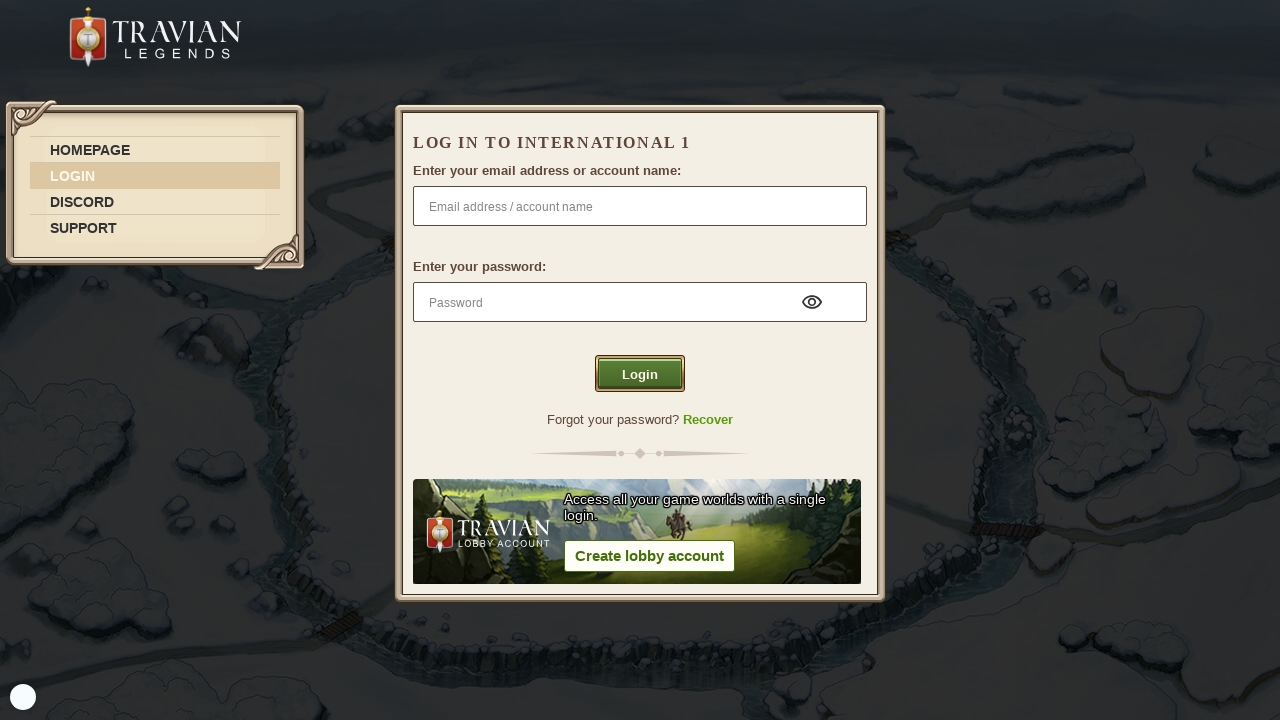

Page DOM content fully loaded
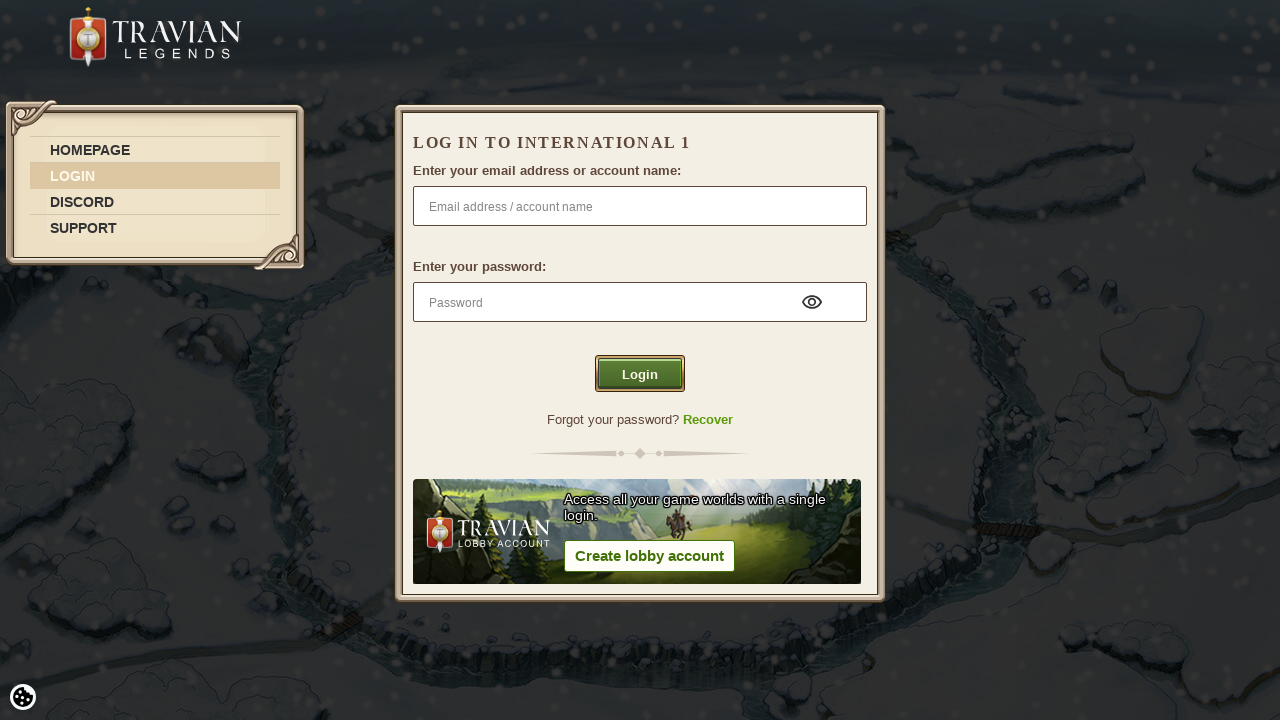

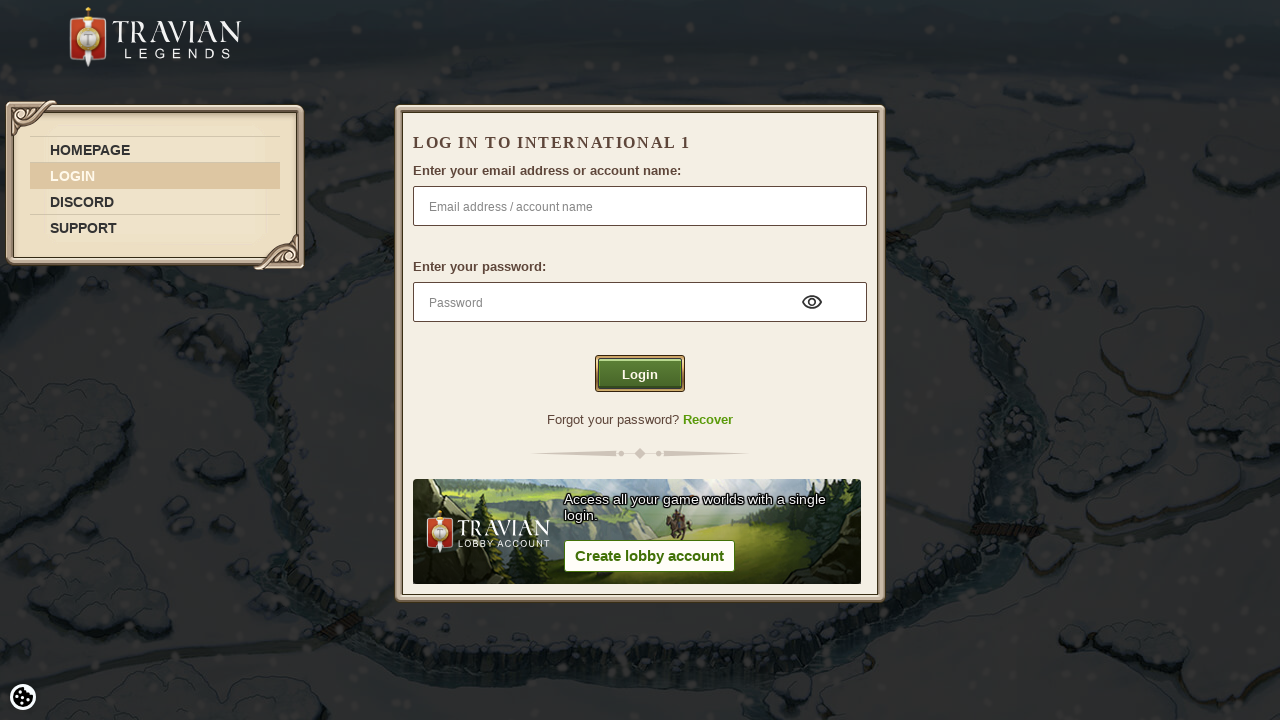